Tests page scrolling functionality by scrolling down and then back to the top of the Dell website

Starting URL: https://www.dell.com/en-us

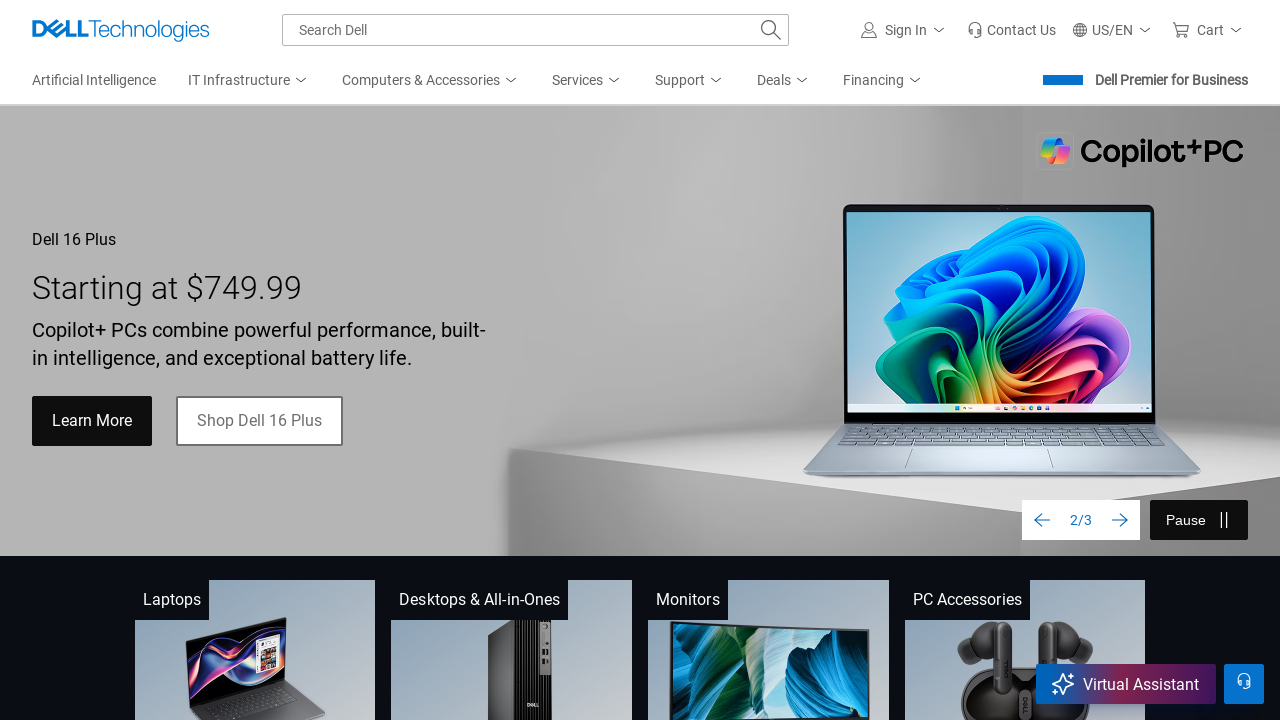

Scrolled down 800 pixels on Dell website
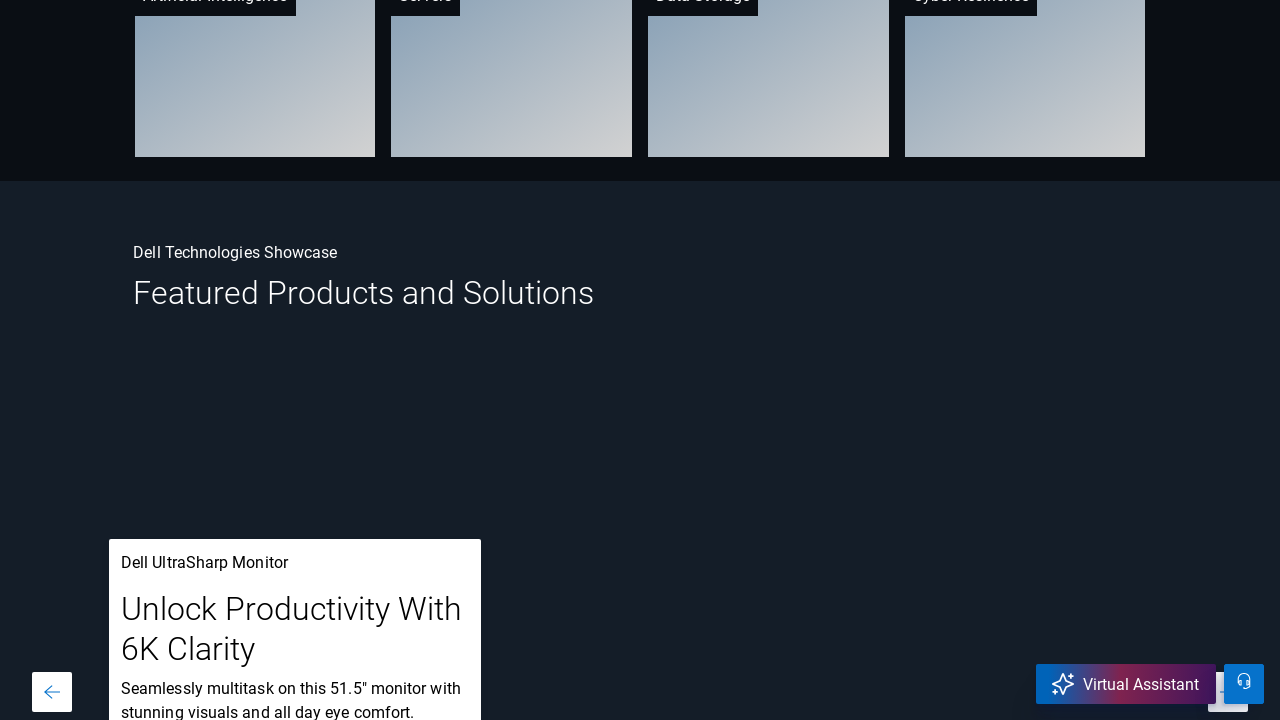

Waited 2 seconds for page content to render
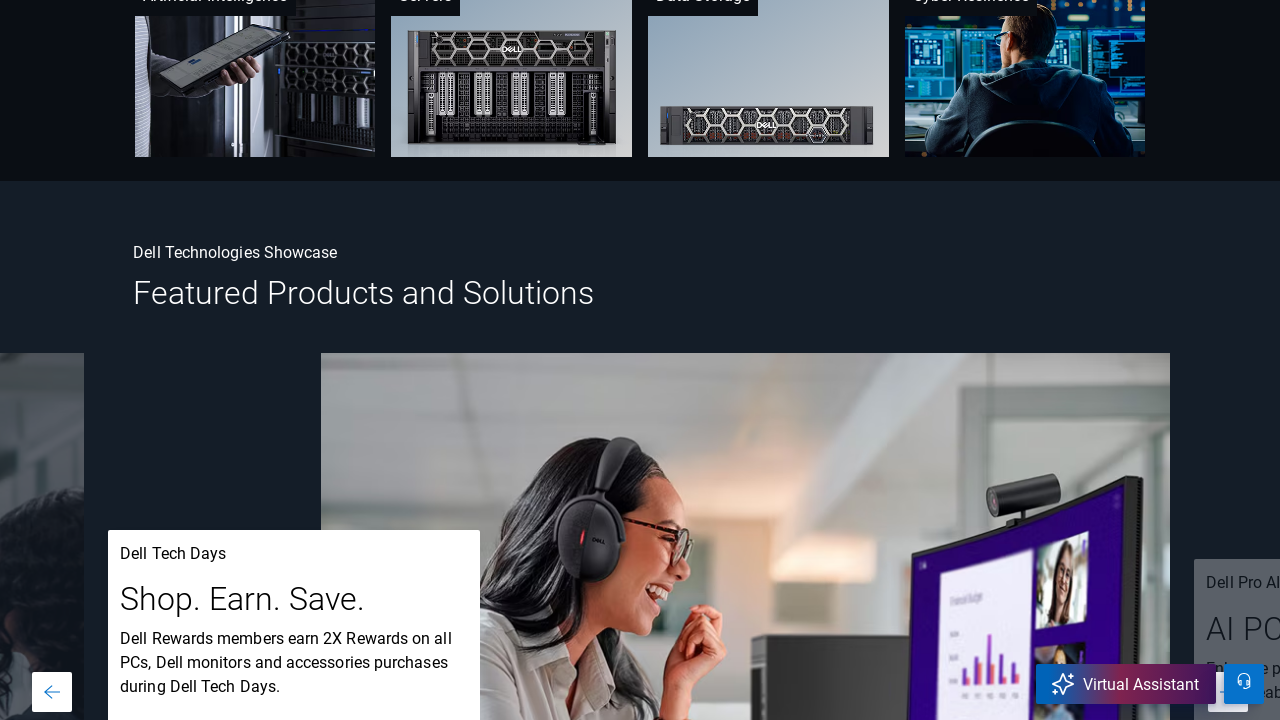

Scrolled back to top of page
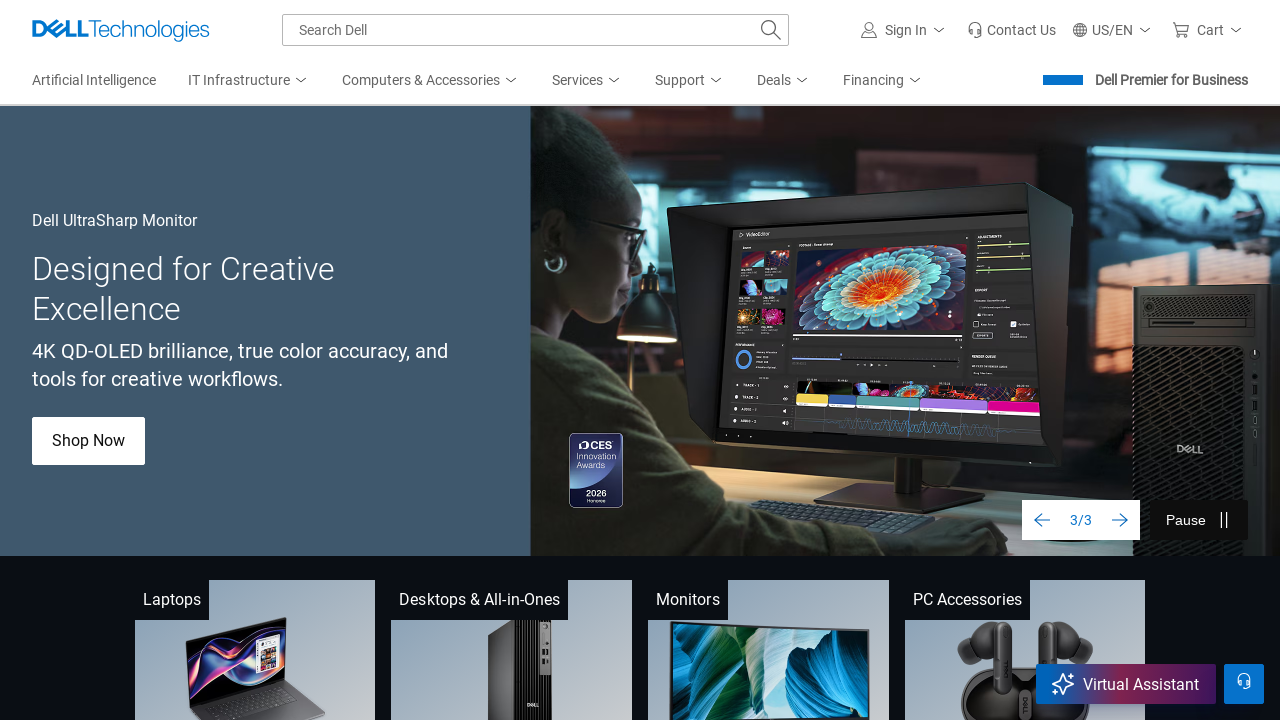

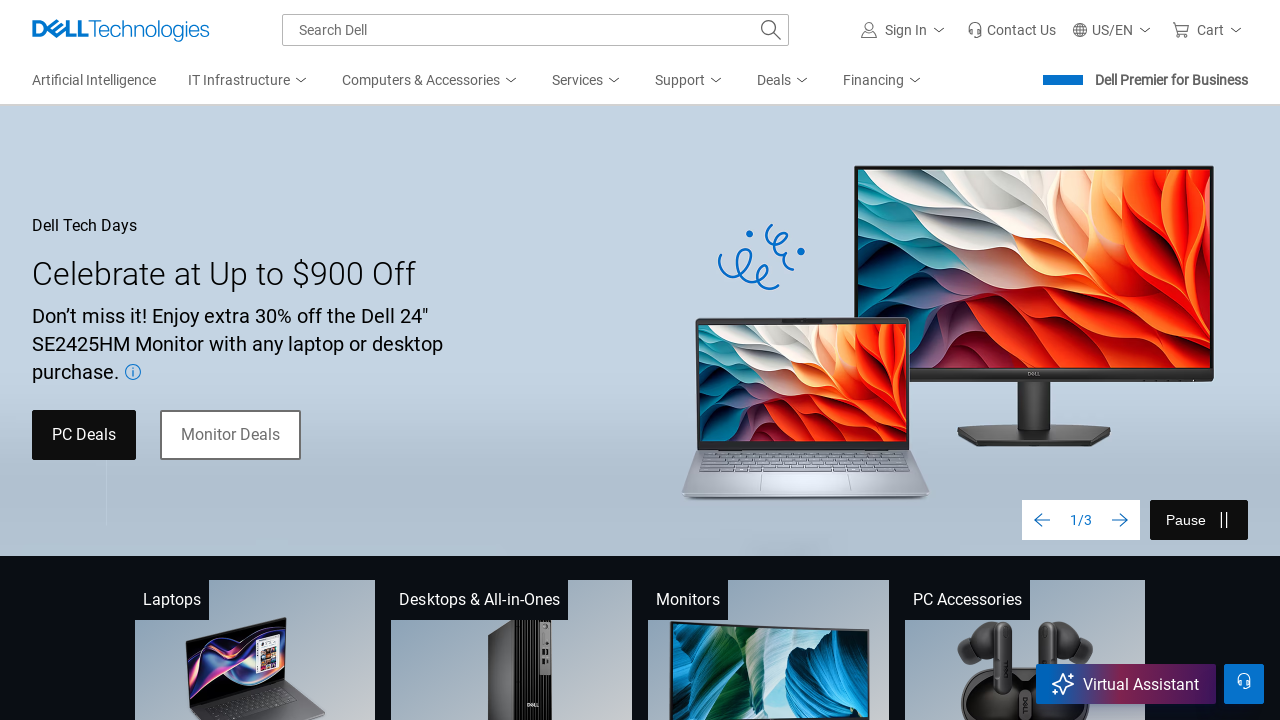